Solves a math captcha by reading a value, calculating the result, filling the answer, selecting checkboxes, and submitting the form

Starting URL: https://SunInJuly.github.io/execute_script.html

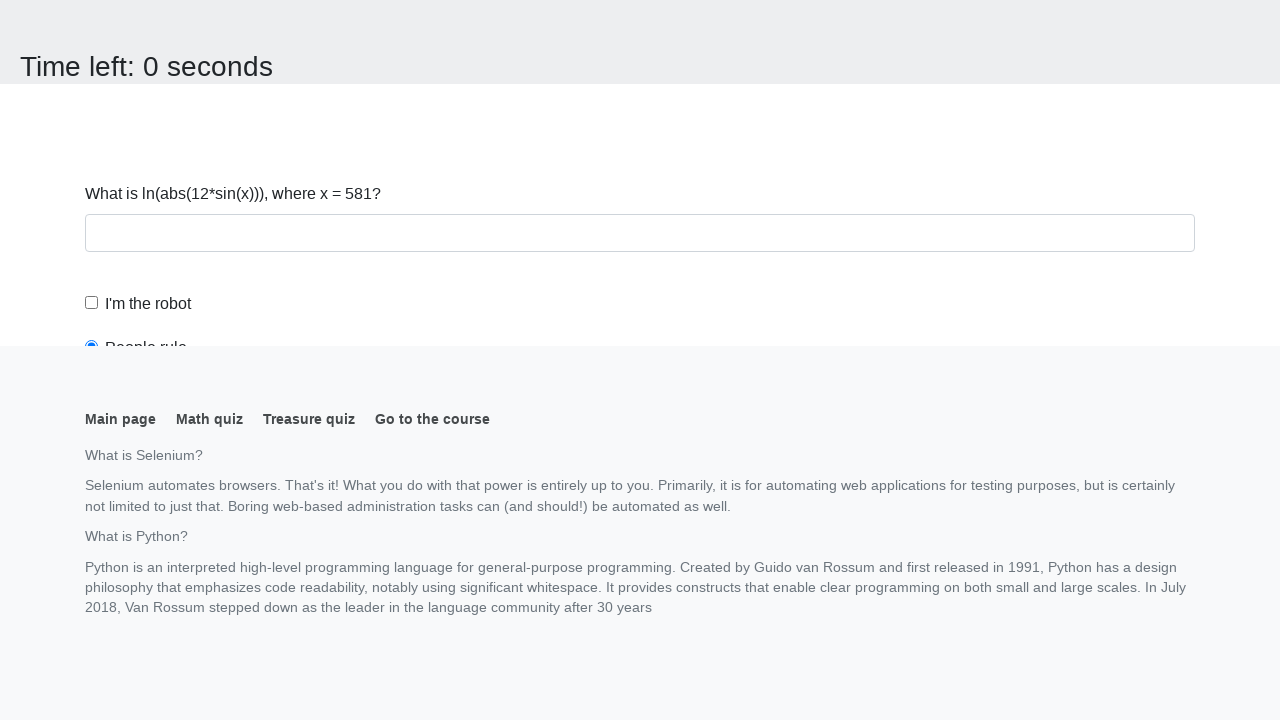

Navigated to math captcha page
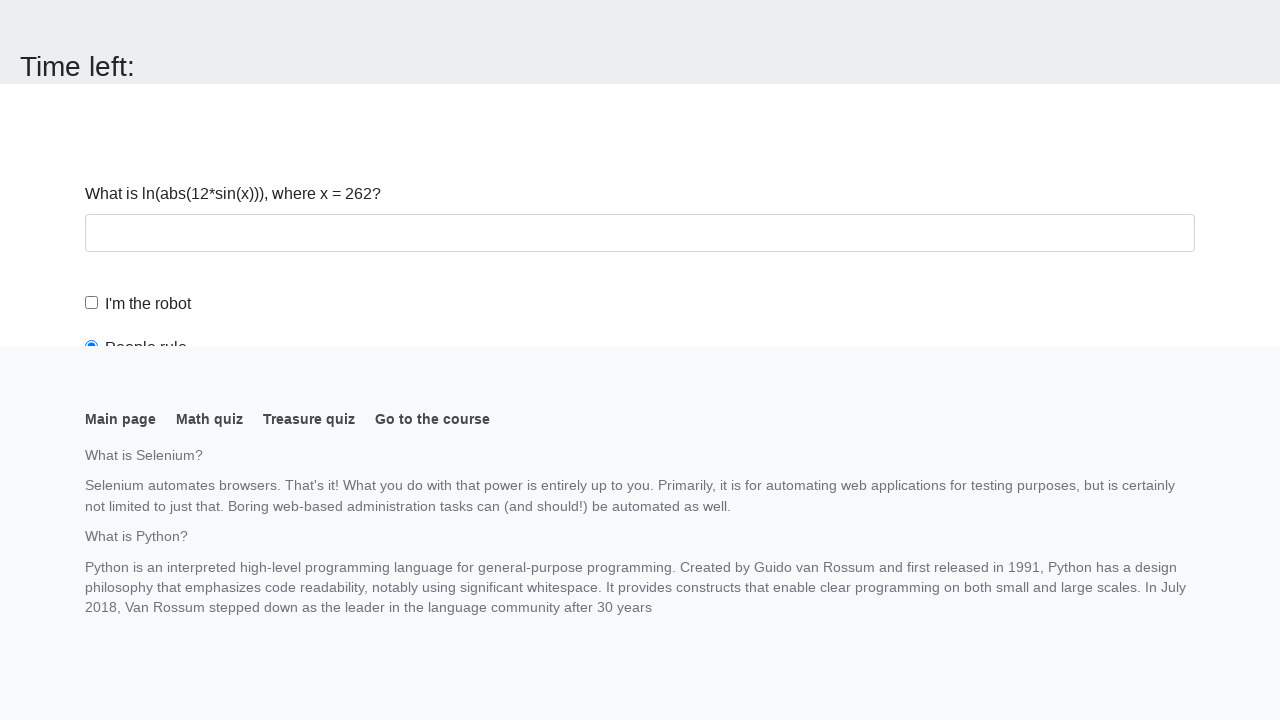

Read x value from page: 262
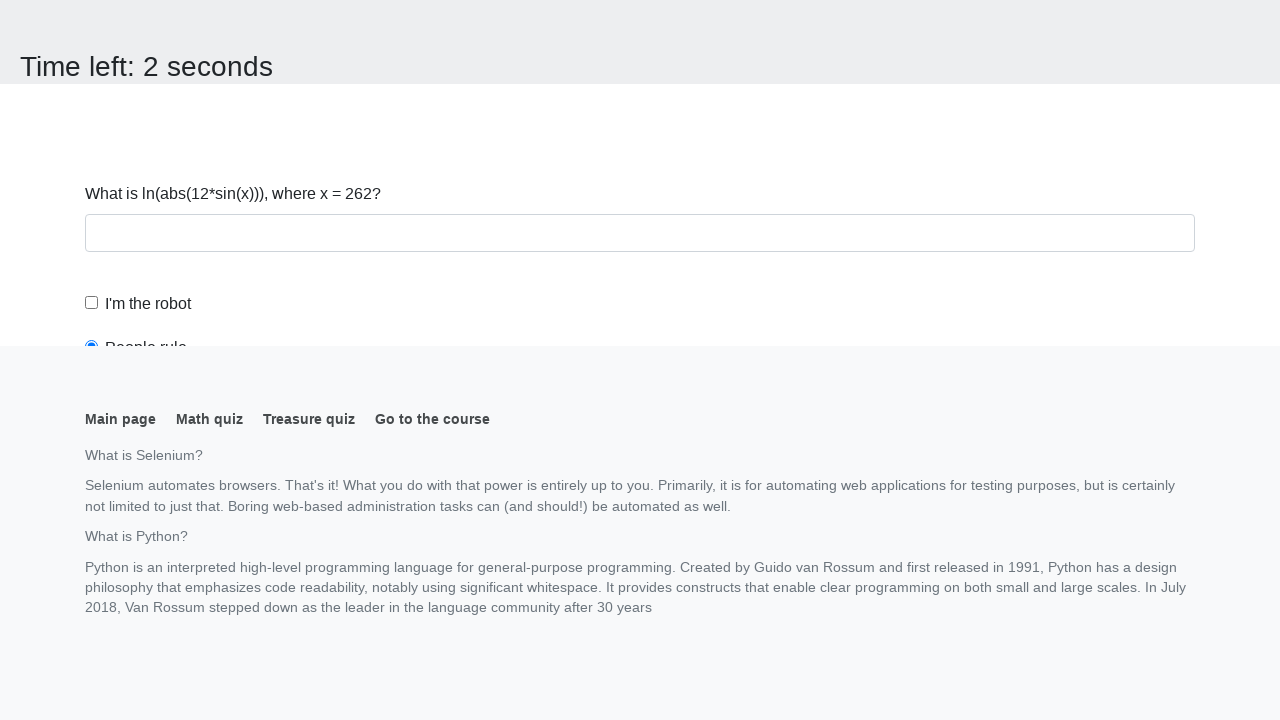

Calculated answer: 2.431813536194025
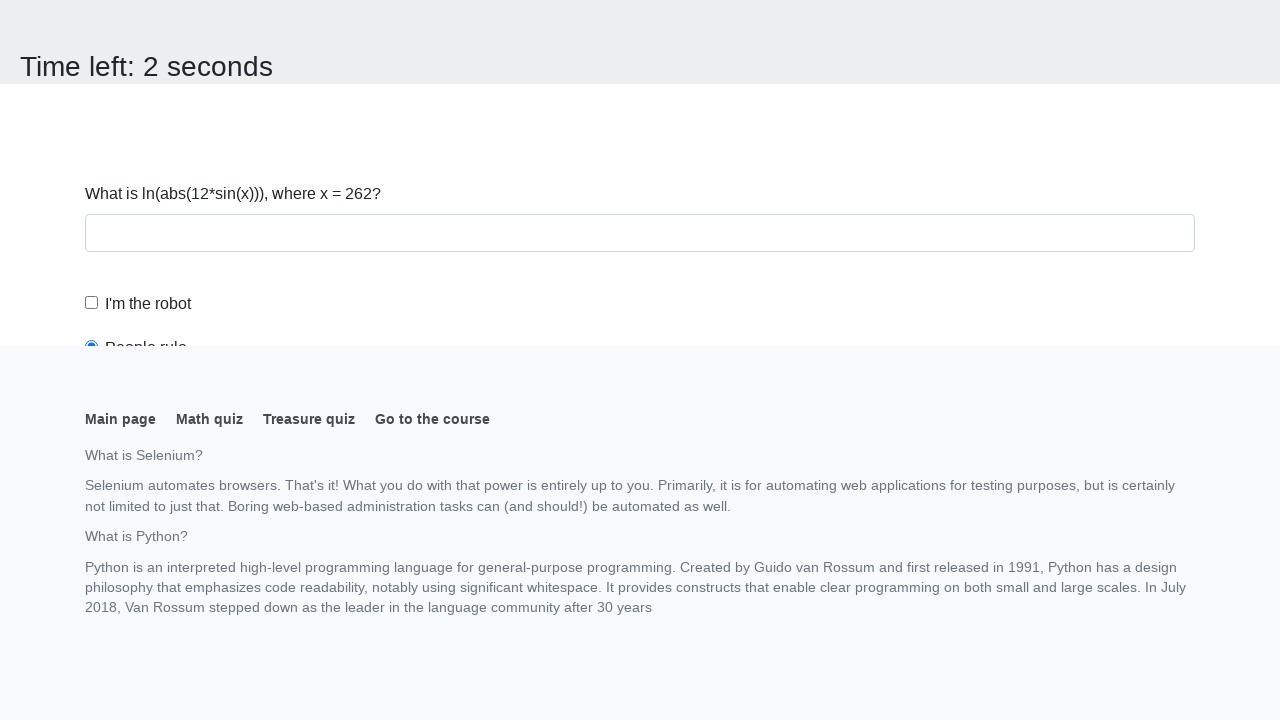

Scrolled to answer field
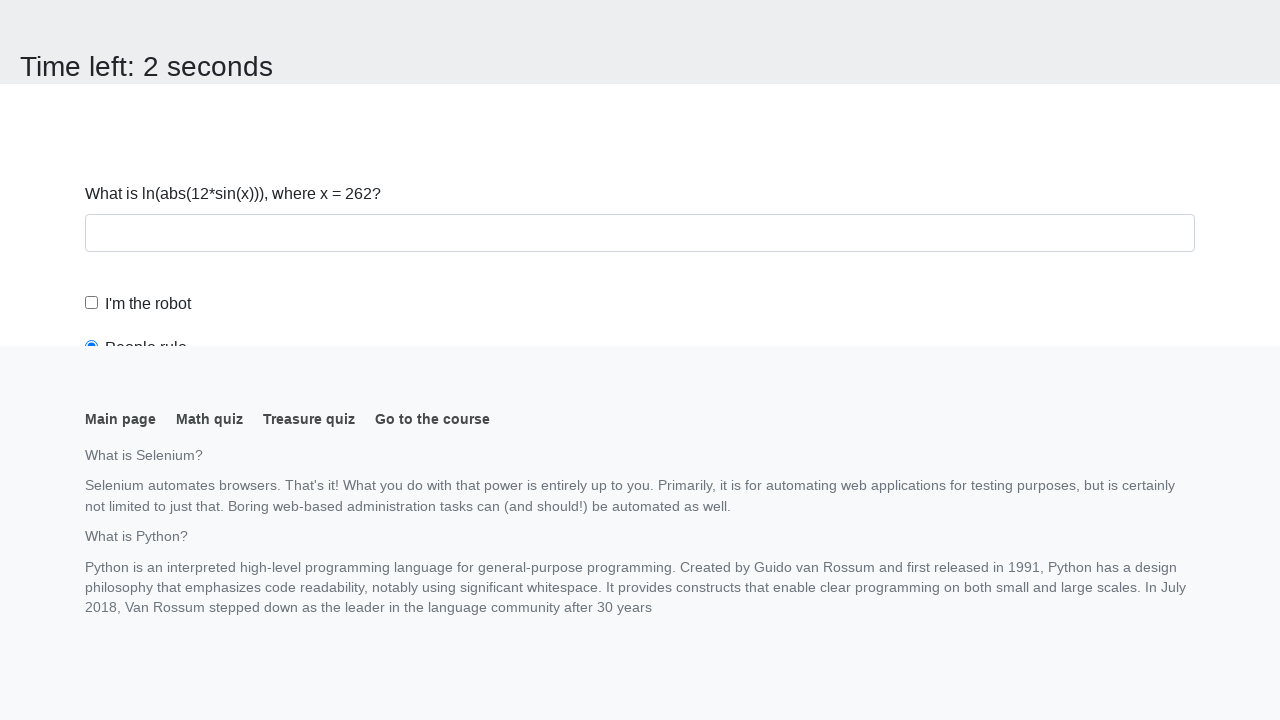

Filled answer field with calculated value on input#answer
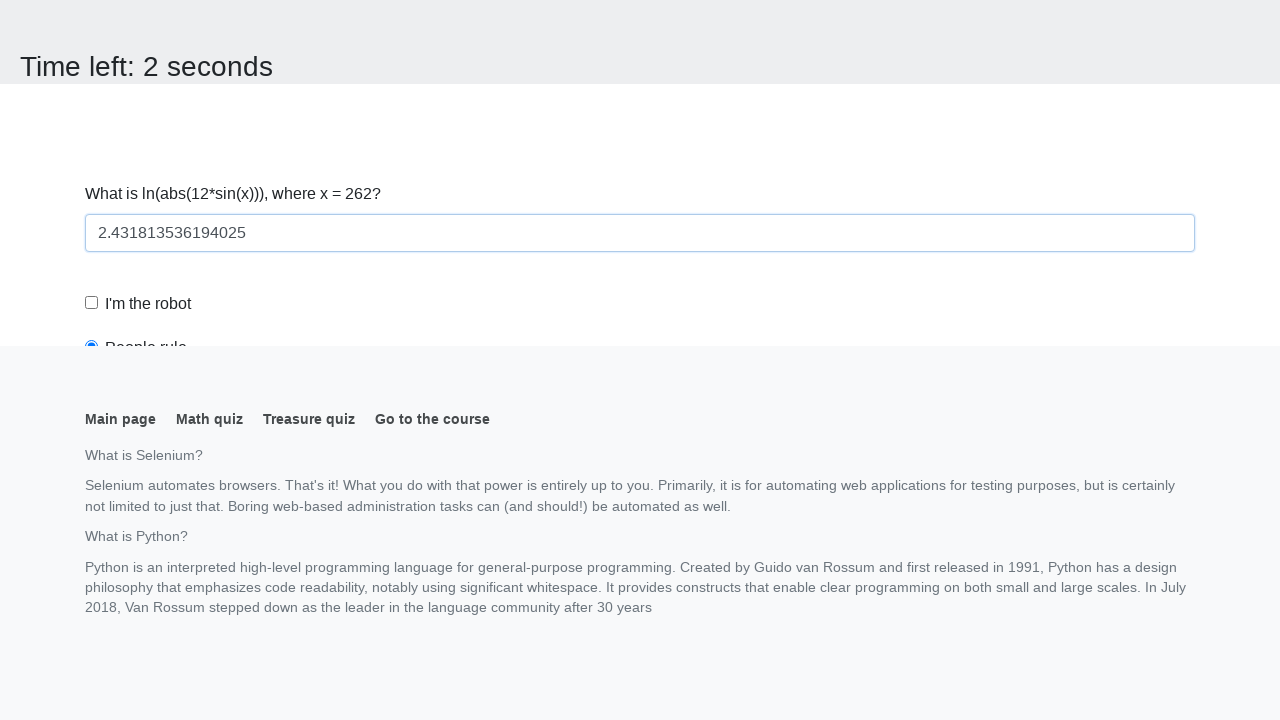

Clicked robot checkbox at (92, 303) on input#robotCheckbox
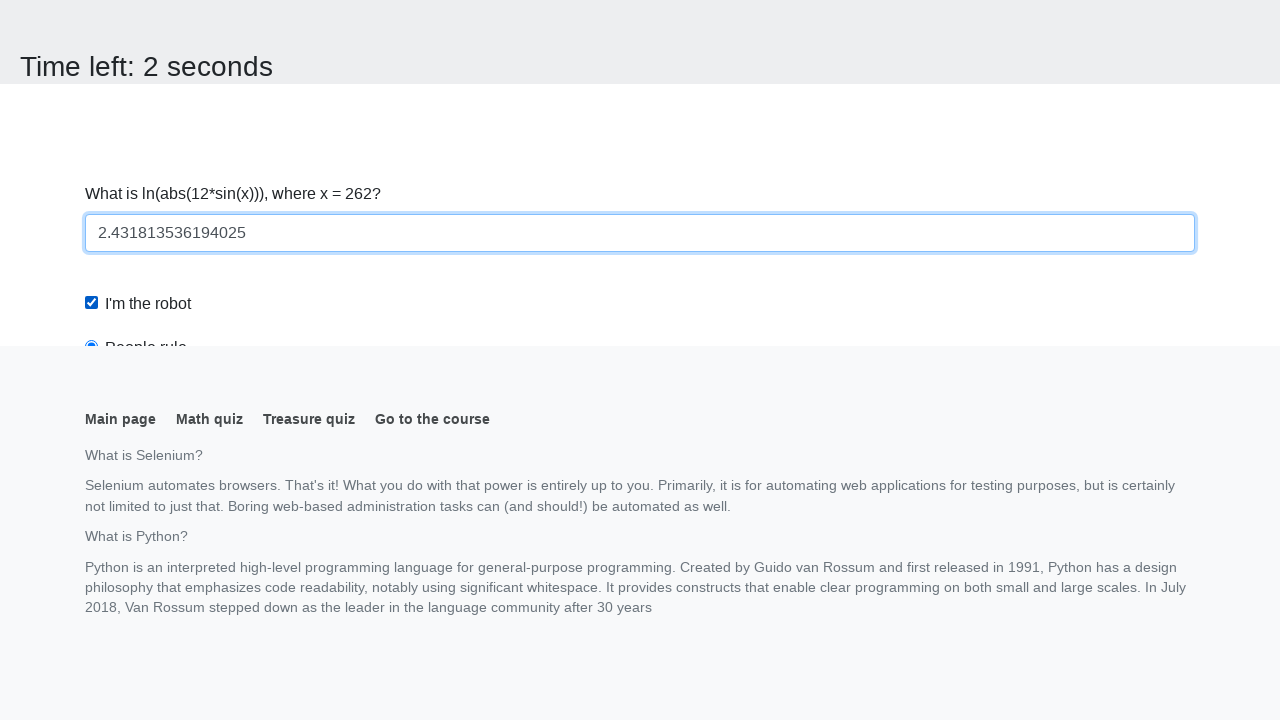

Clicked robots rule radio button at (92, 7) on input#robotsRule
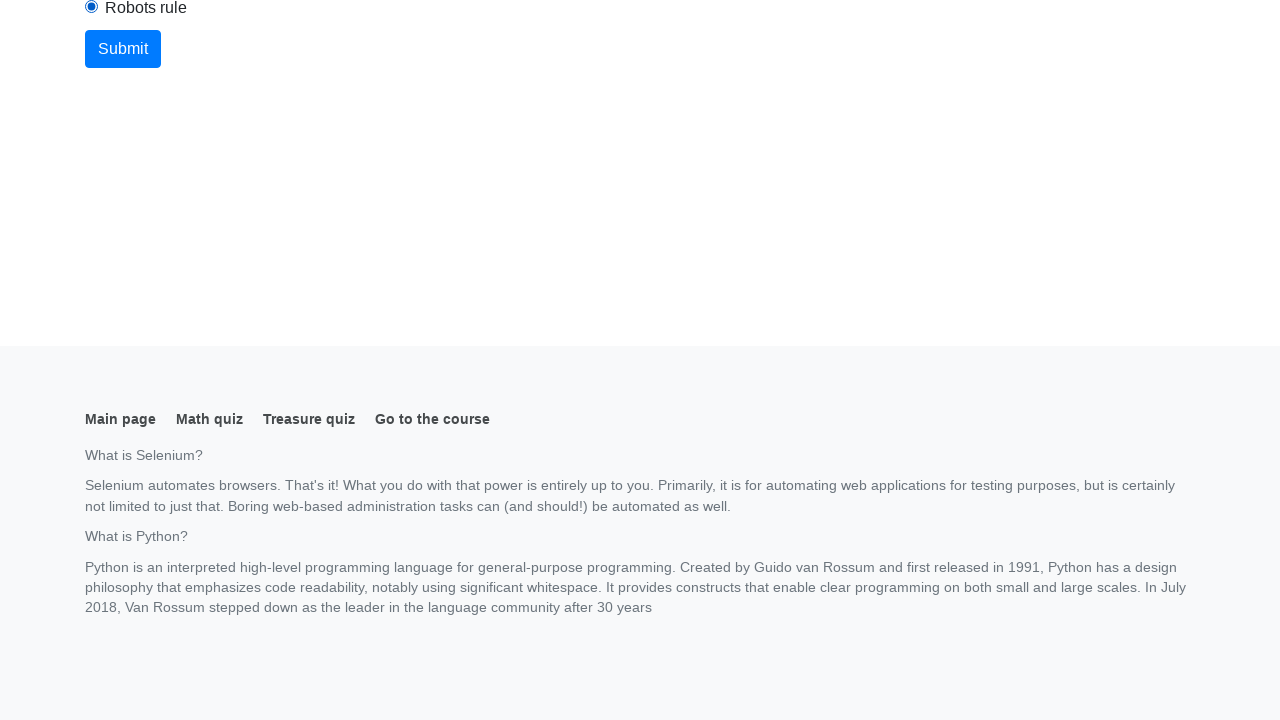

Clicked Submit button at (123, 49) on button:has-text('Submit')
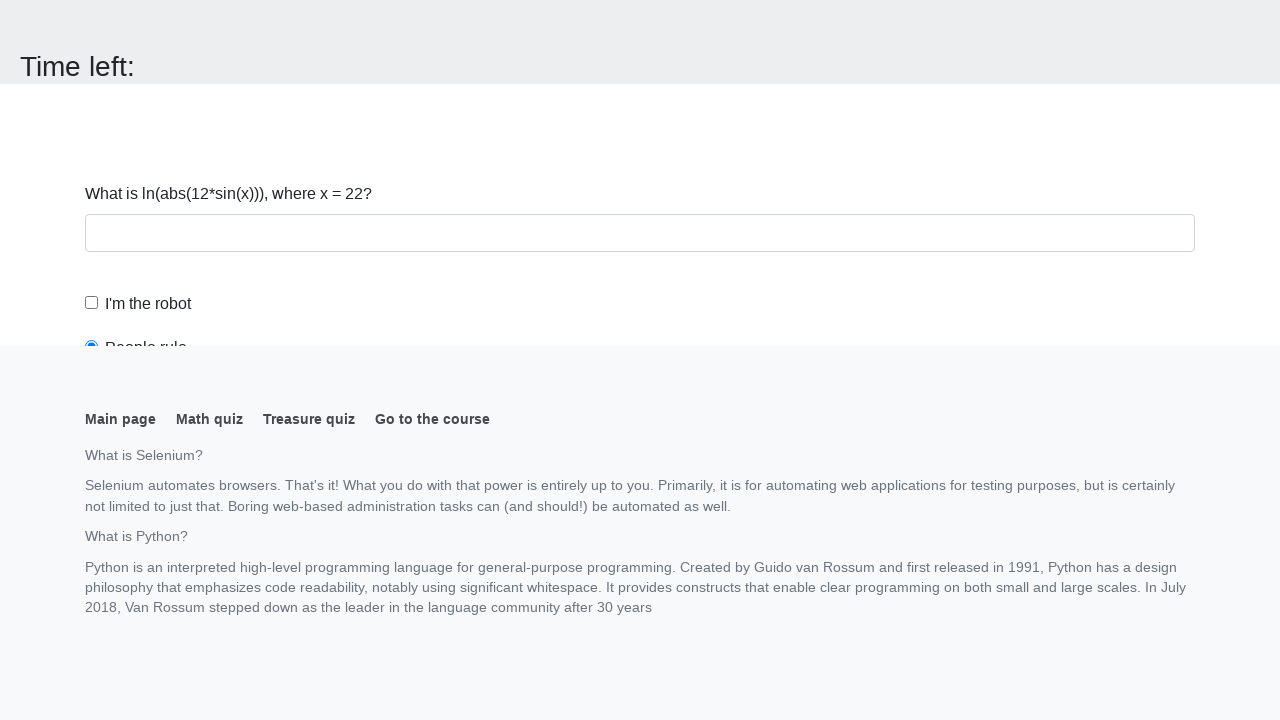

Waited for form submission to process
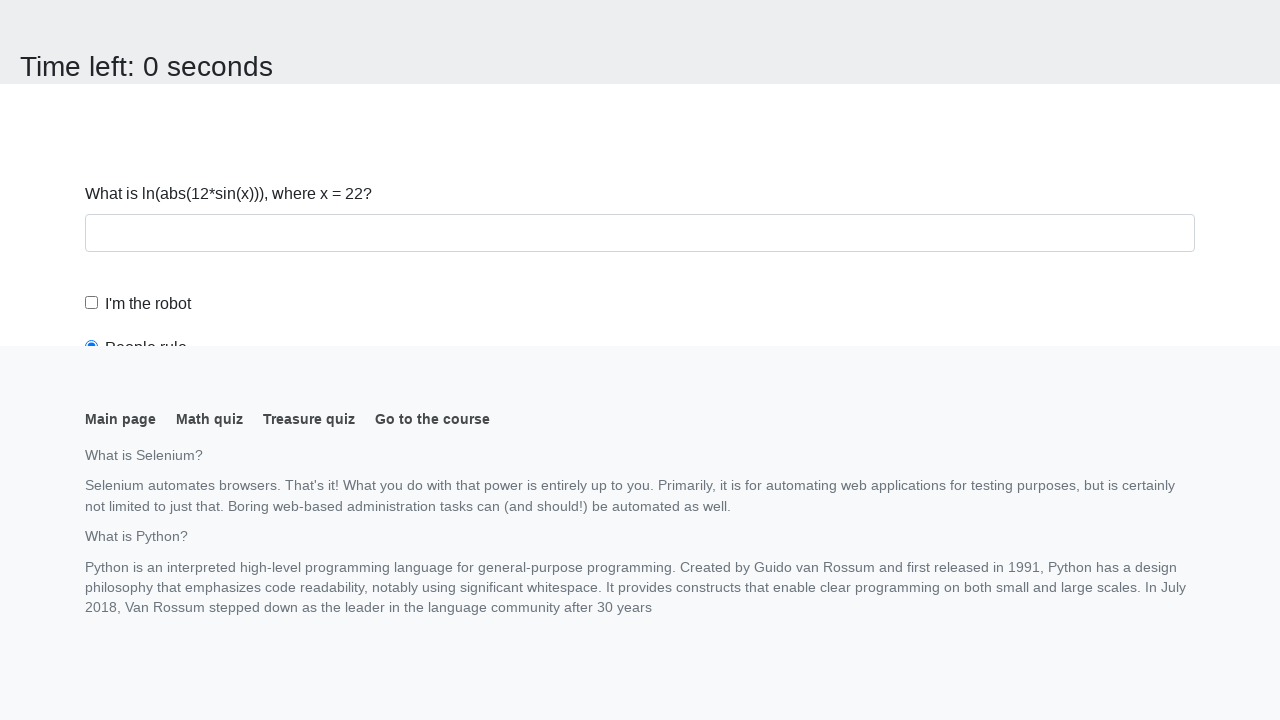

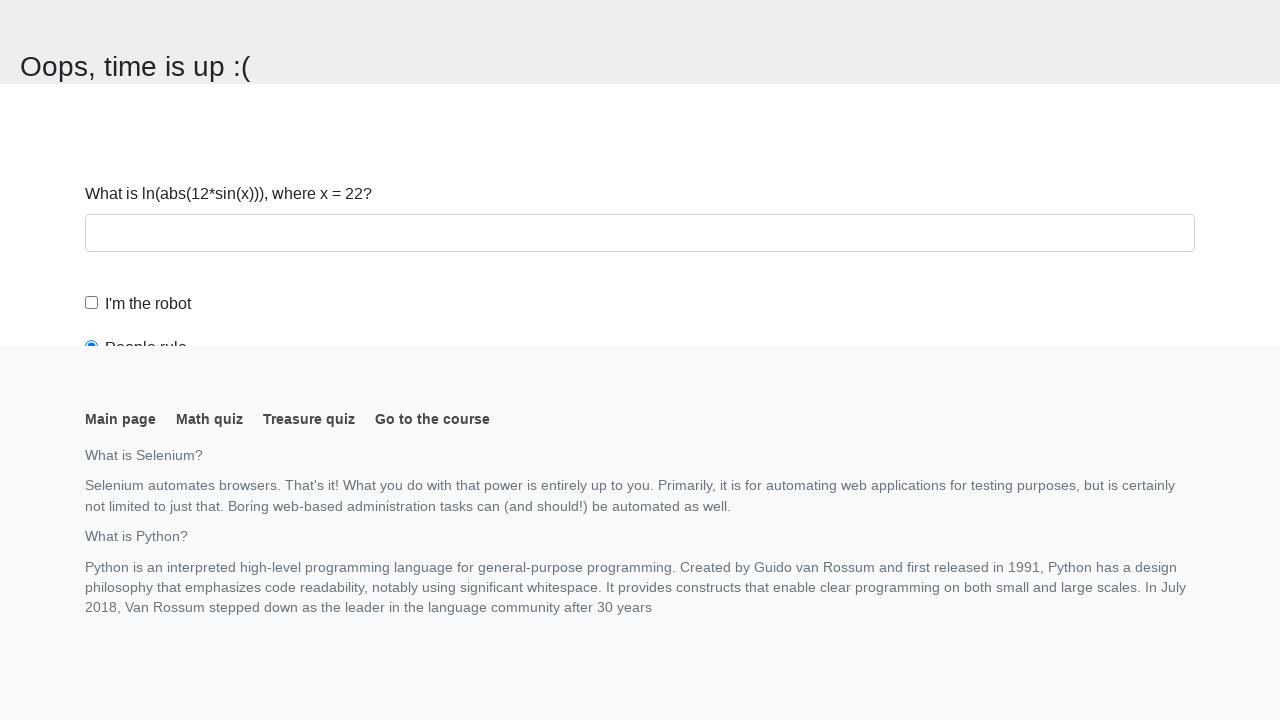